Tests navigation through the top menu by clicking on Email, Domeny (Domains), and Hosting links

Starting URL: http://e.pl

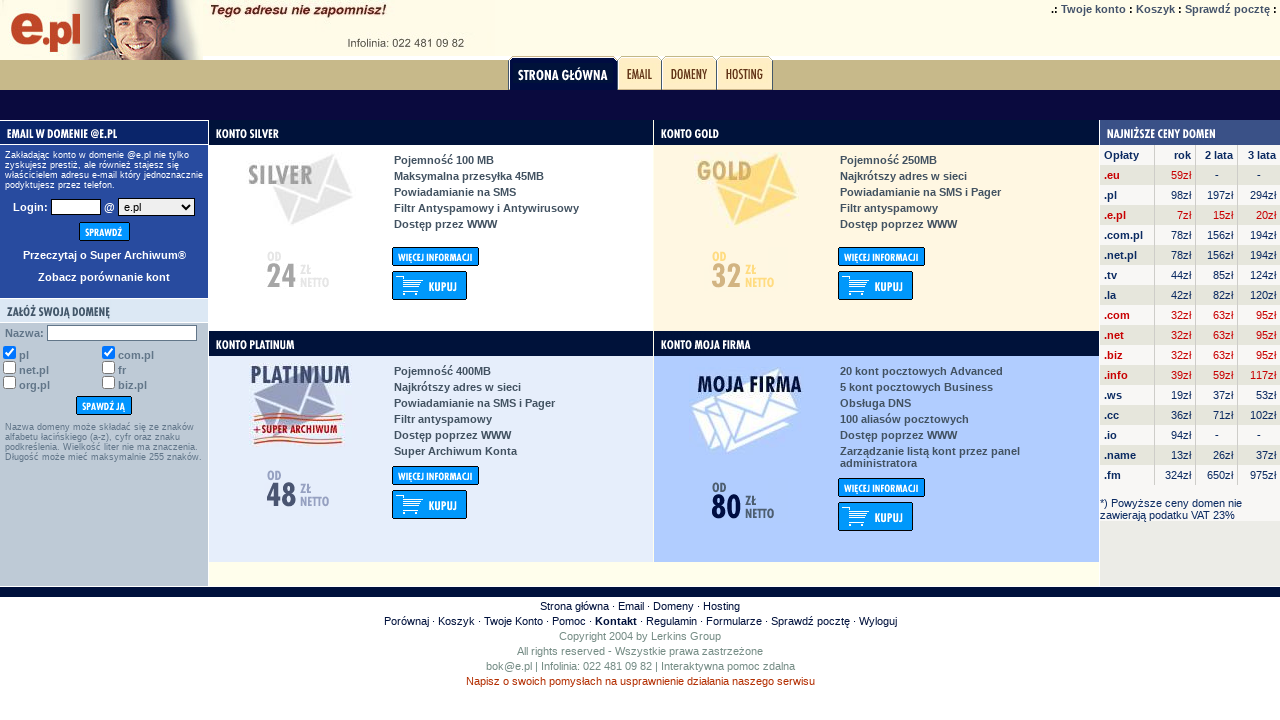

Clicked Email menu item at (639, 73) on a[title='Email']
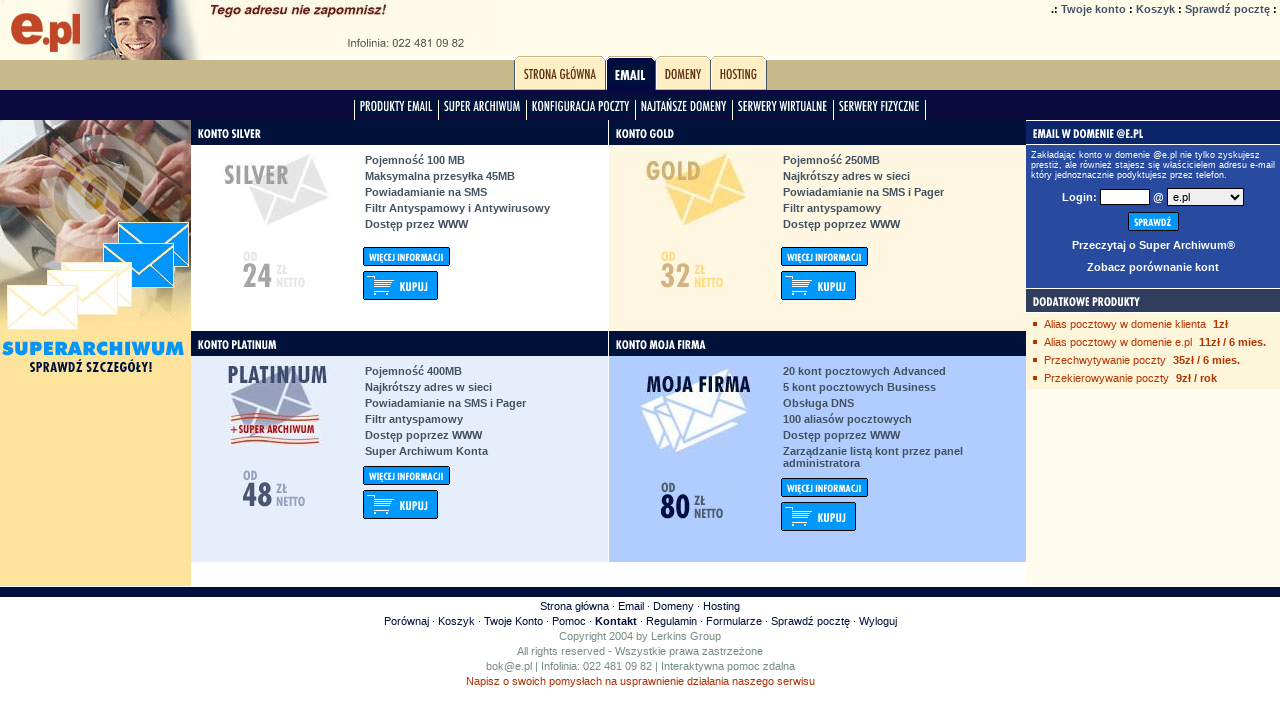

Clicked Domeny (Domains) menu item at (682, 73) on a[title='Domeny']
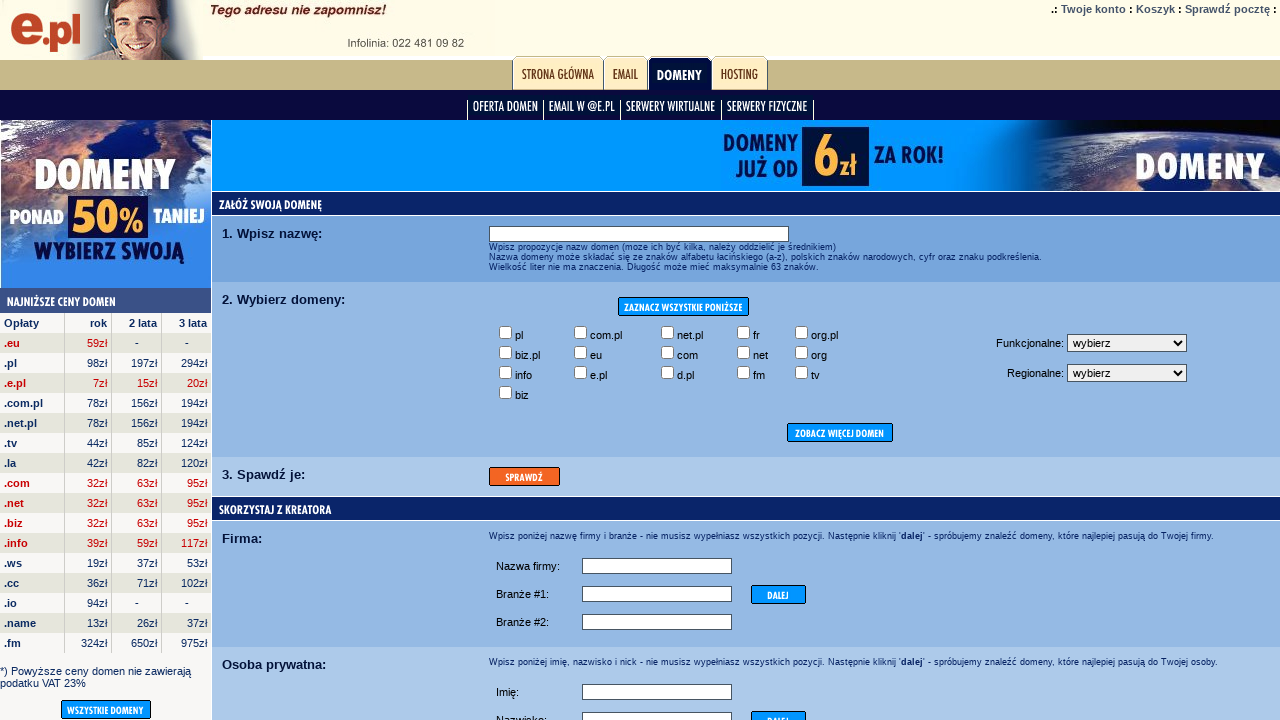

Clicked Hosting menu item at (740, 73) on a[title='Hosting']
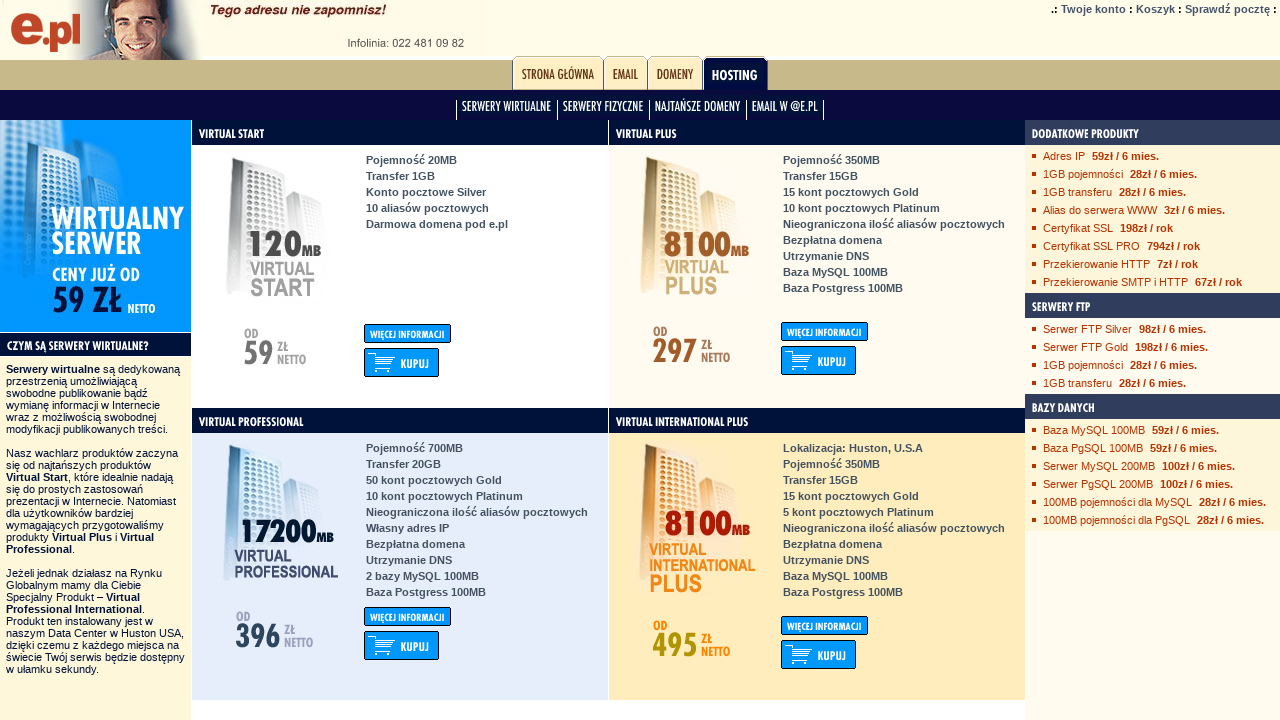

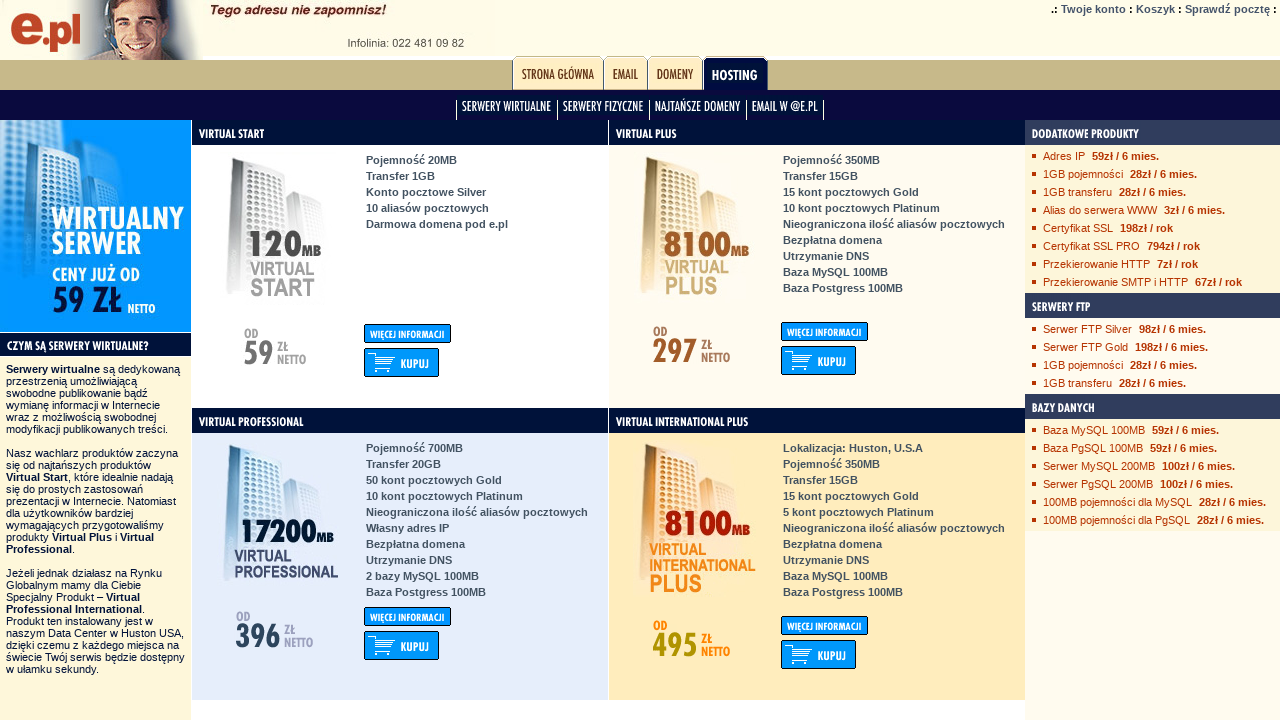